Tests that clicking Clear completed removes all completed items from the list.

Starting URL: https://demo.playwright.dev/todomvc

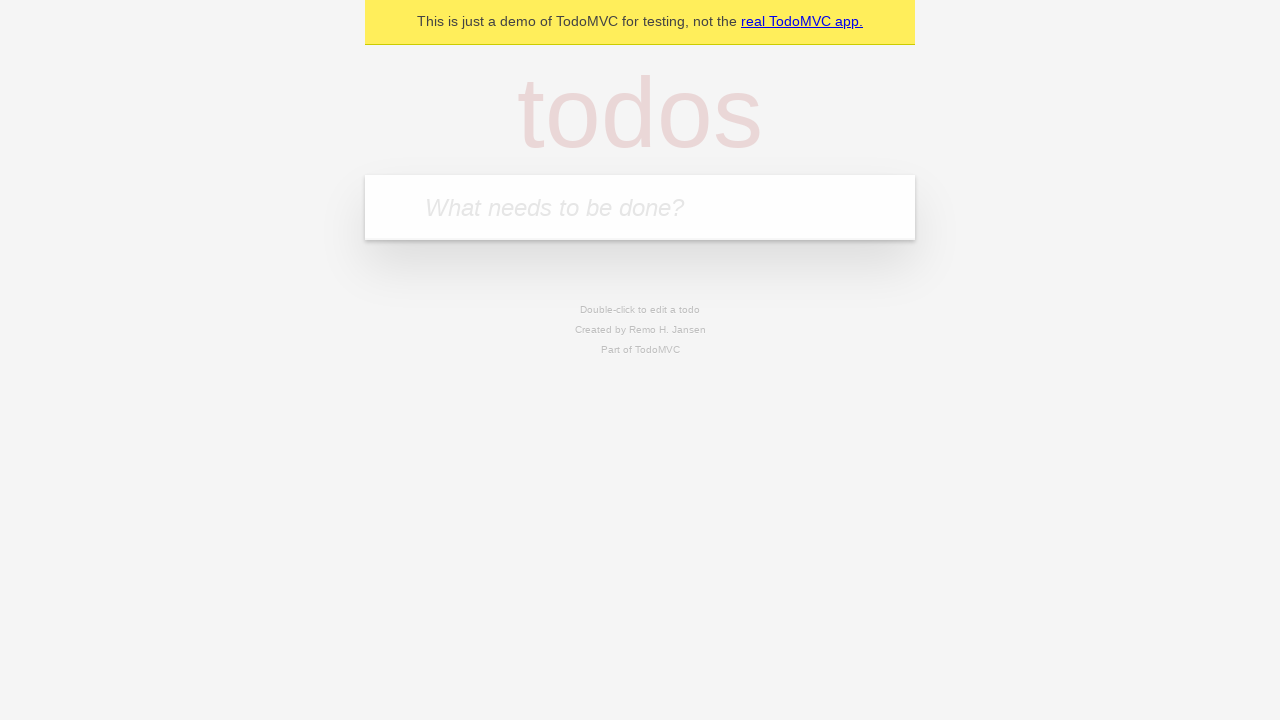

Filled todo input with 'buy some cheese' on internal:attr=[placeholder="What needs to be done?"i]
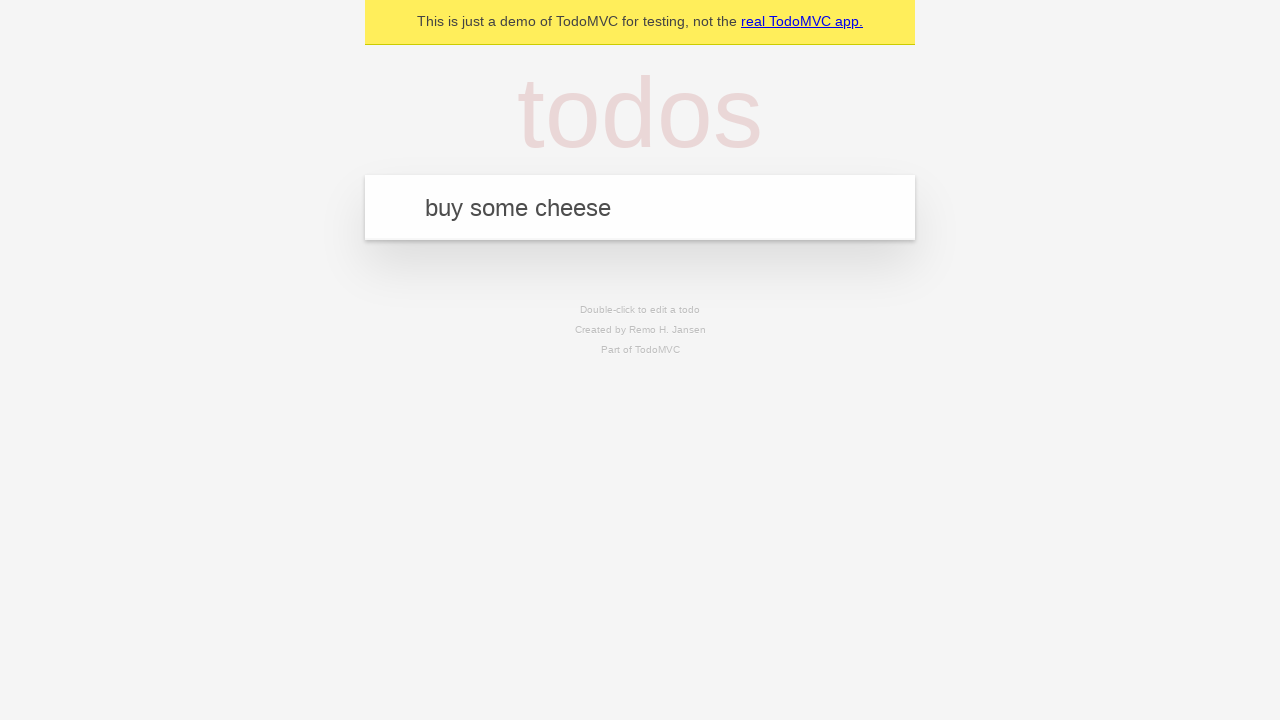

Pressed Enter to add first todo 'buy some cheese' on internal:attr=[placeholder="What needs to be done?"i]
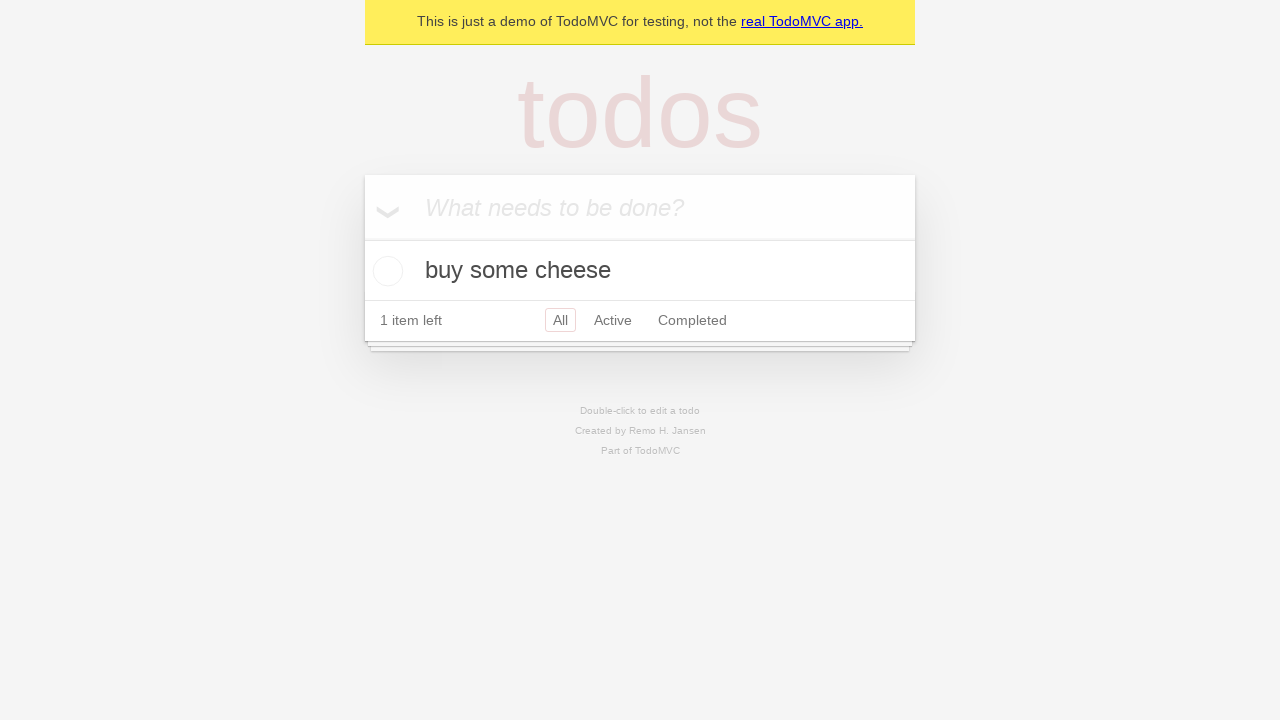

Filled todo input with 'feed the cat' on internal:attr=[placeholder="What needs to be done?"i]
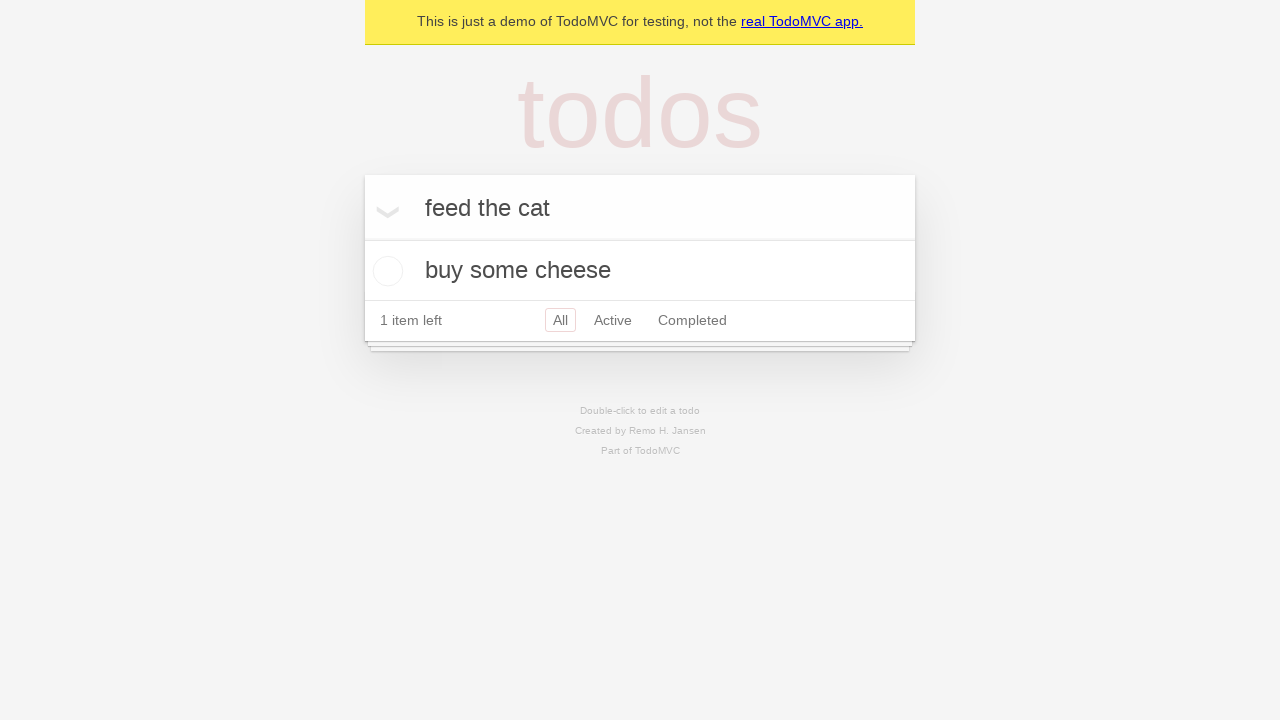

Pressed Enter to add second todo 'feed the cat' on internal:attr=[placeholder="What needs to be done?"i]
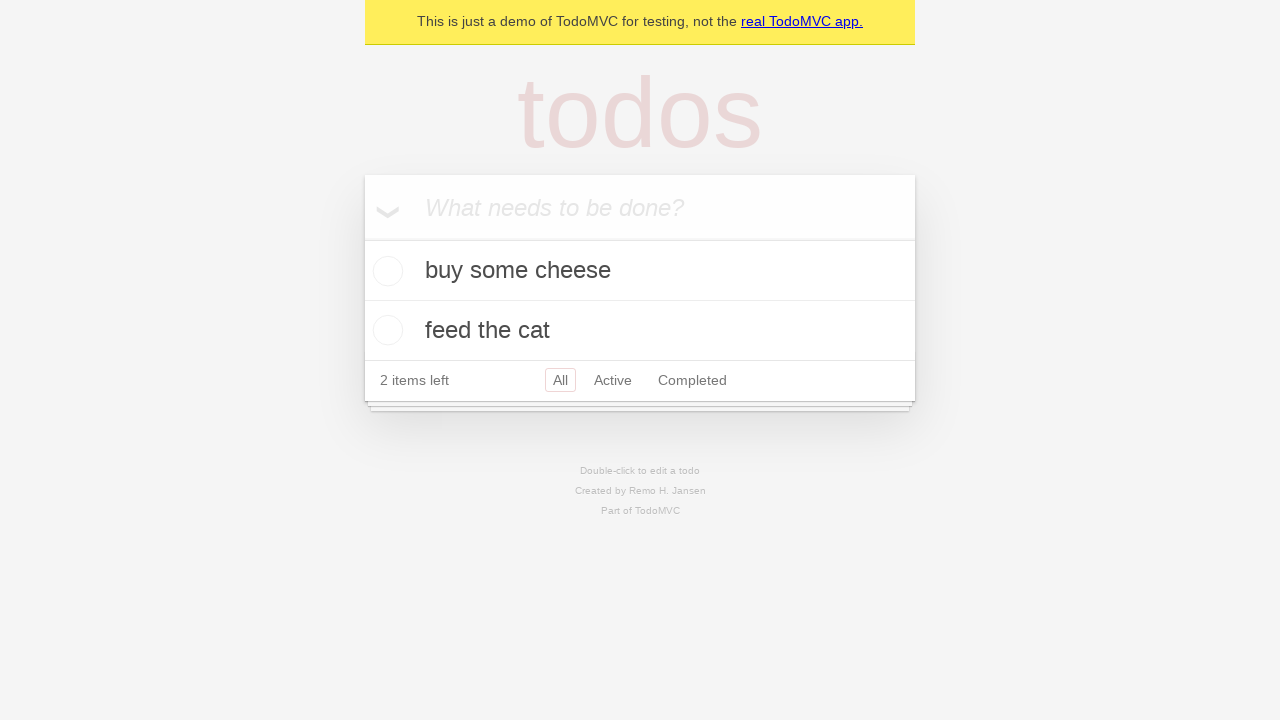

Filled todo input with 'book a doctors appointment' on internal:attr=[placeholder="What needs to be done?"i]
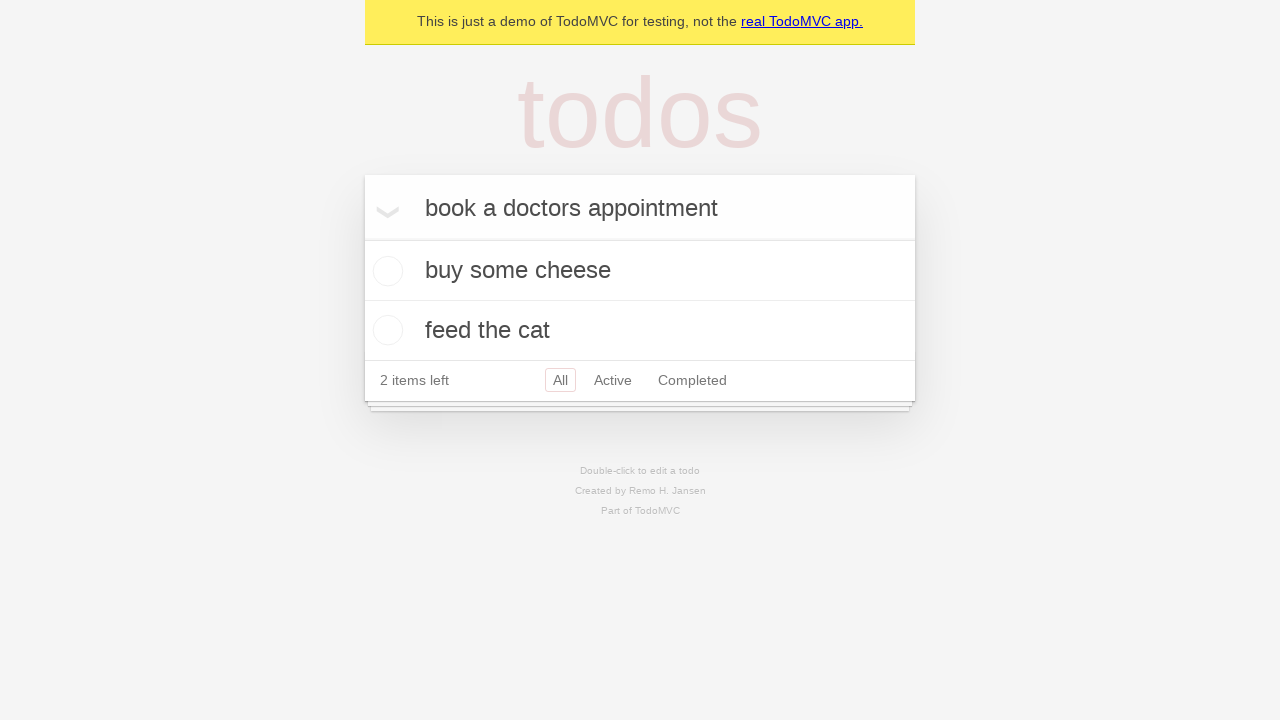

Pressed Enter to add third todo 'book a doctors appointment' on internal:attr=[placeholder="What needs to be done?"i]
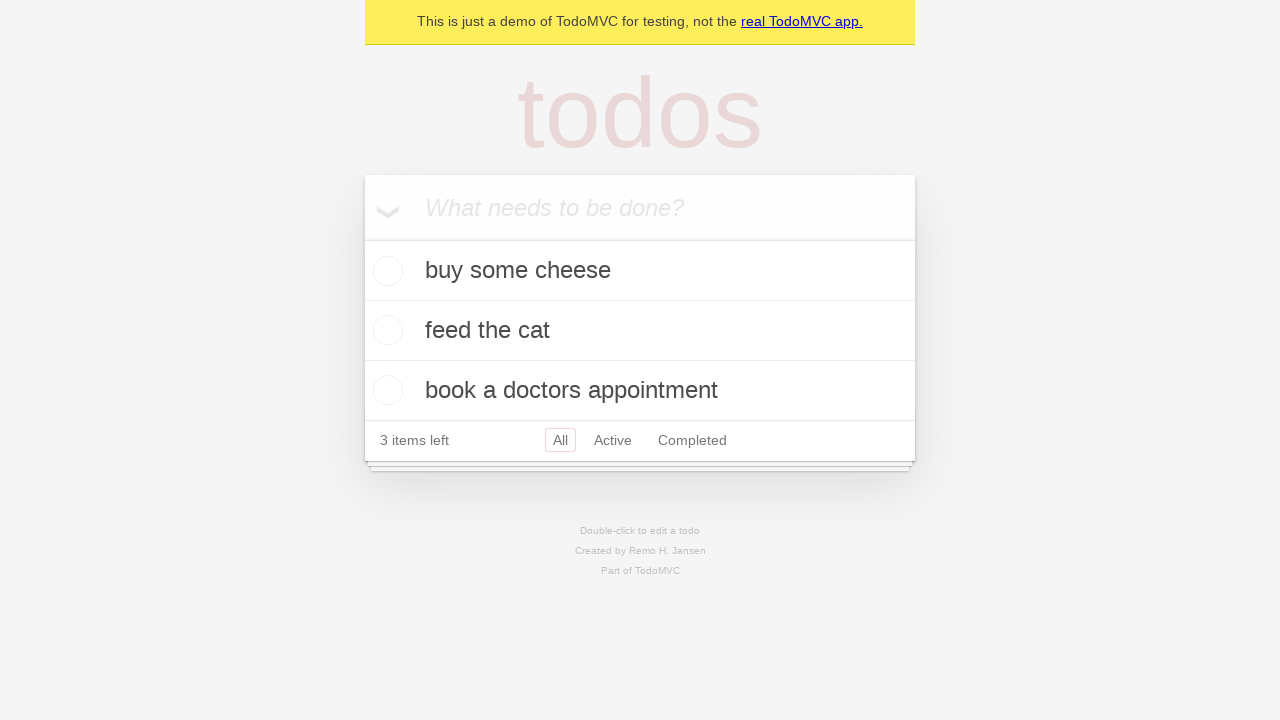

Checked the second todo item 'feed the cat' as completed at (385, 330) on internal:testid=[data-testid="todo-item"s] >> nth=1 >> internal:role=checkbox
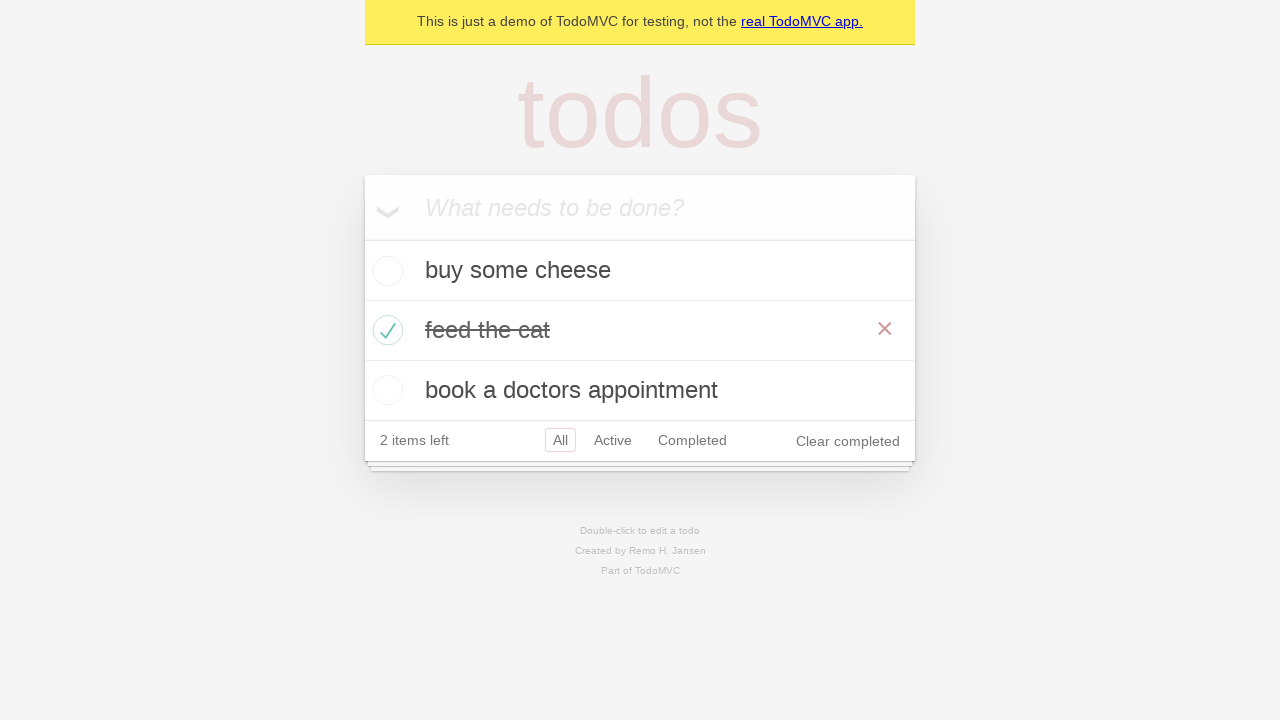

Clicked 'Clear completed' button to remove completed items at (848, 441) on internal:role=button[name="Clear completed"i]
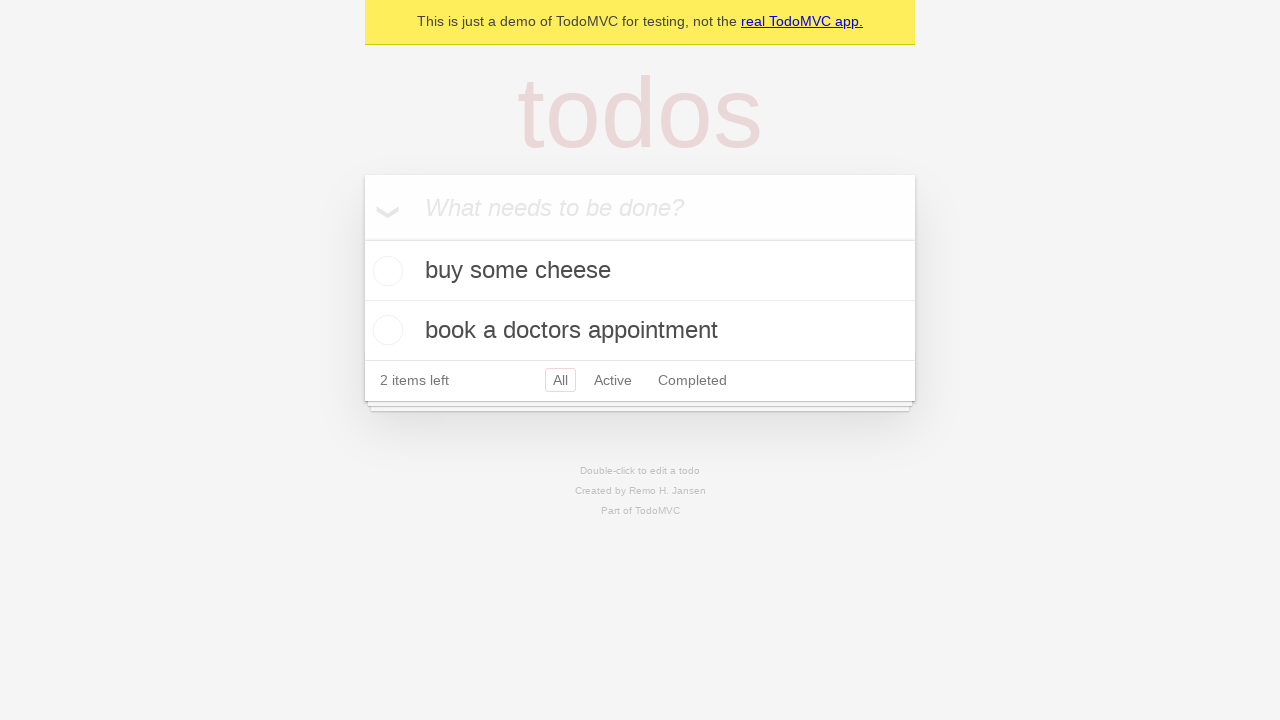

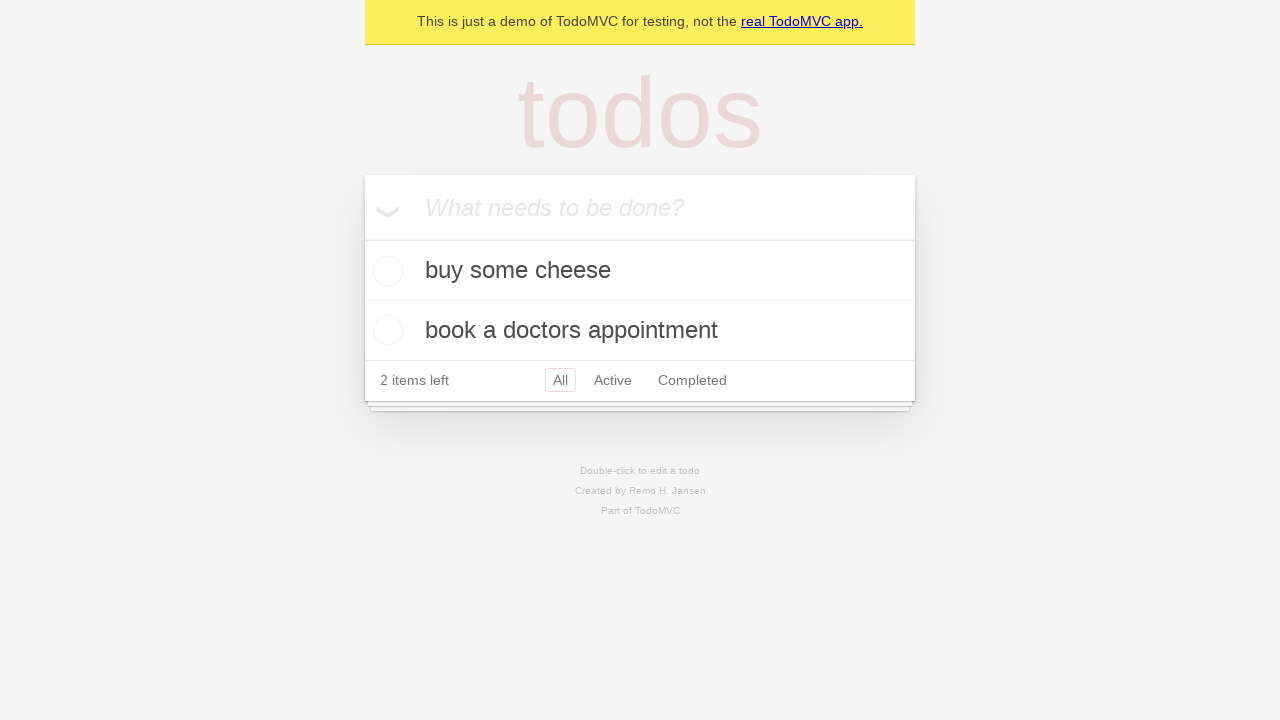